Tests marking individual todo items as complete by clicking their toggle checkboxes

Starting URL: https://demo.playwright.dev/todomvc

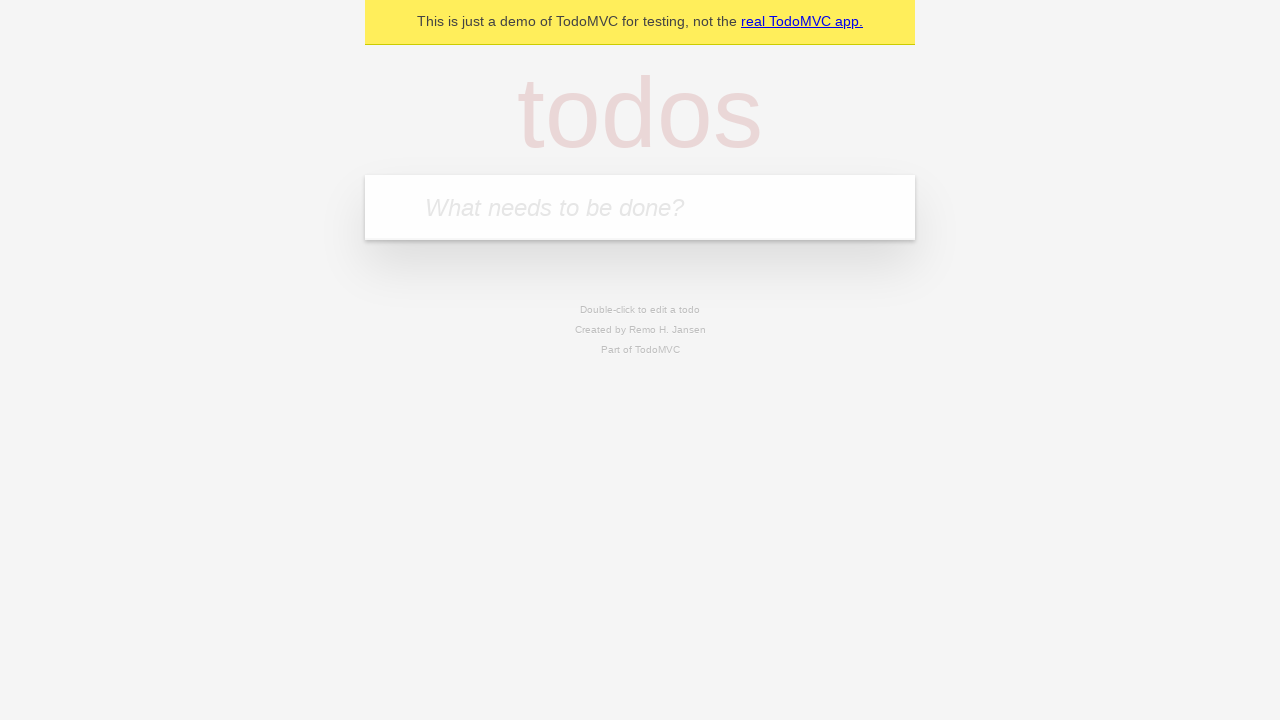

Filled new todo input with 'buy some cheese' on .new-todo
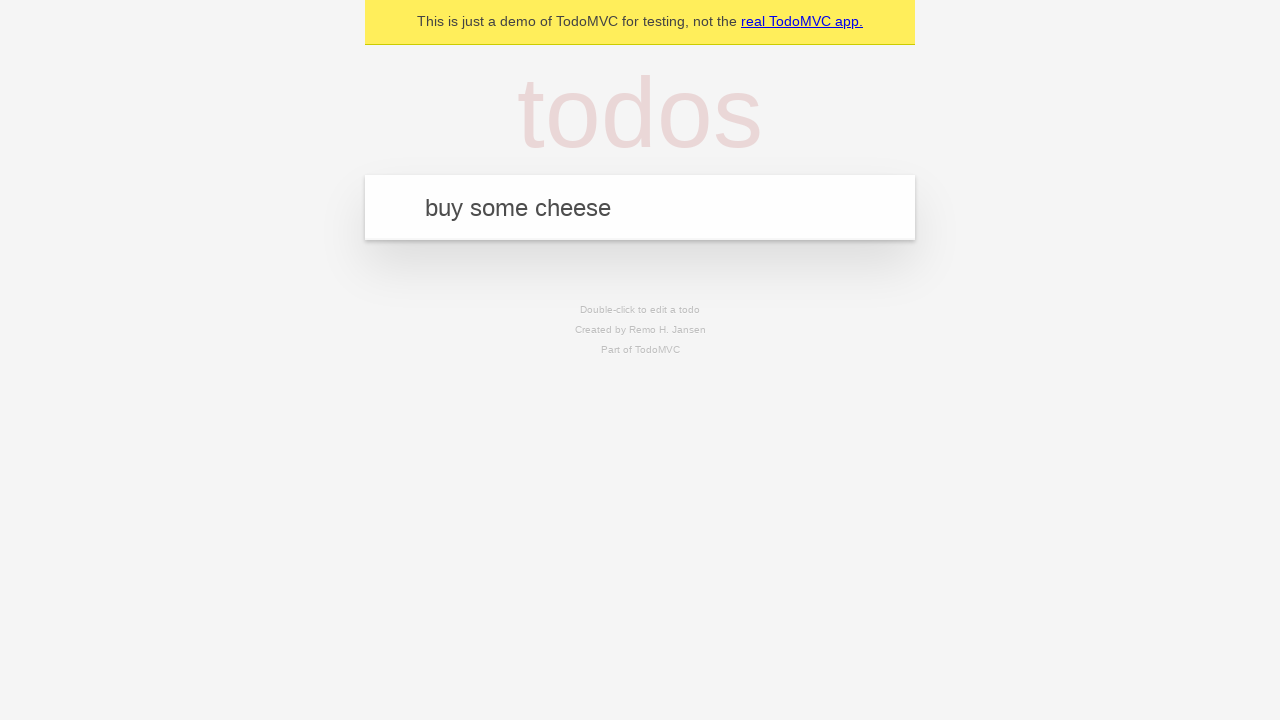

Pressed Enter to create first todo item on .new-todo
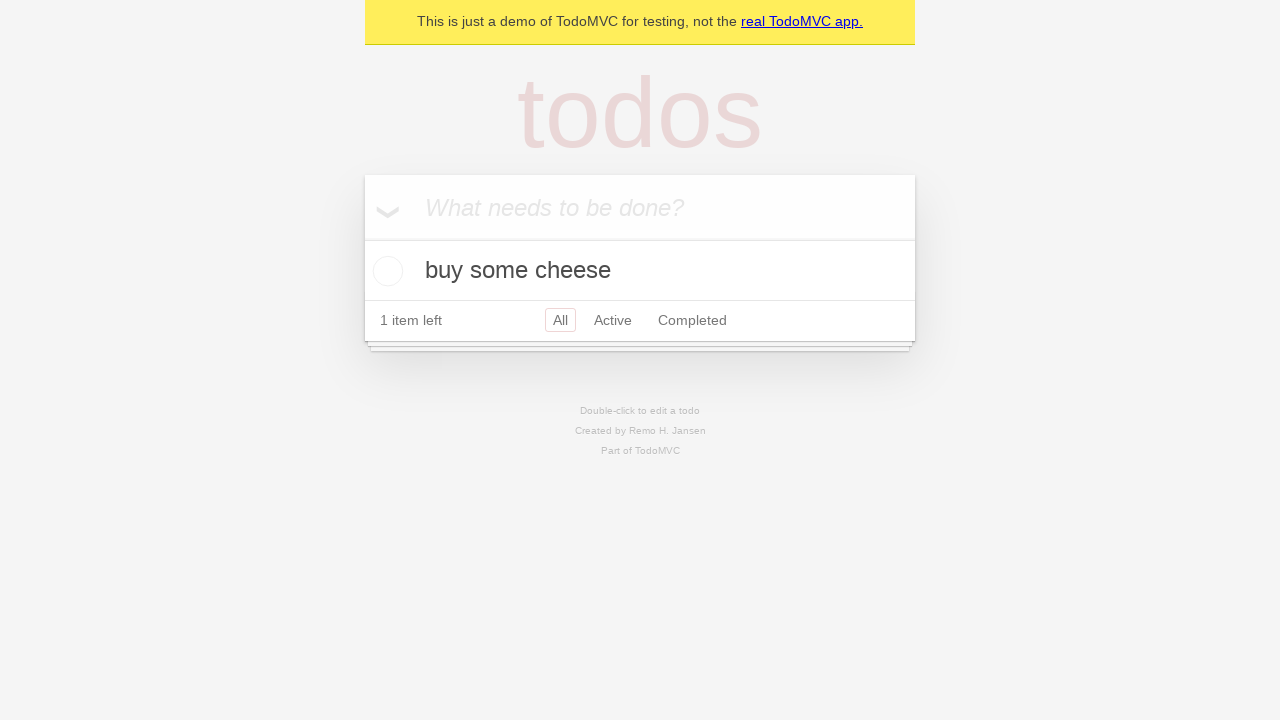

Filled new todo input with 'feed the cat' on .new-todo
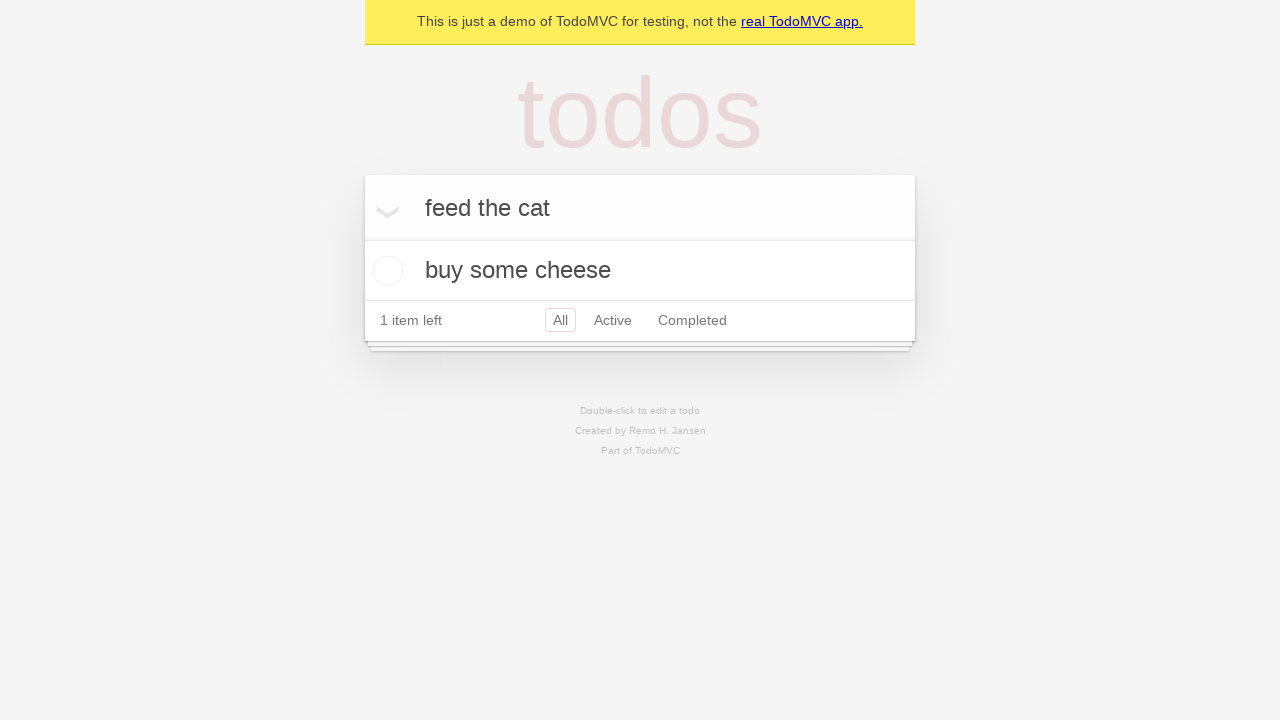

Pressed Enter to create second todo item on .new-todo
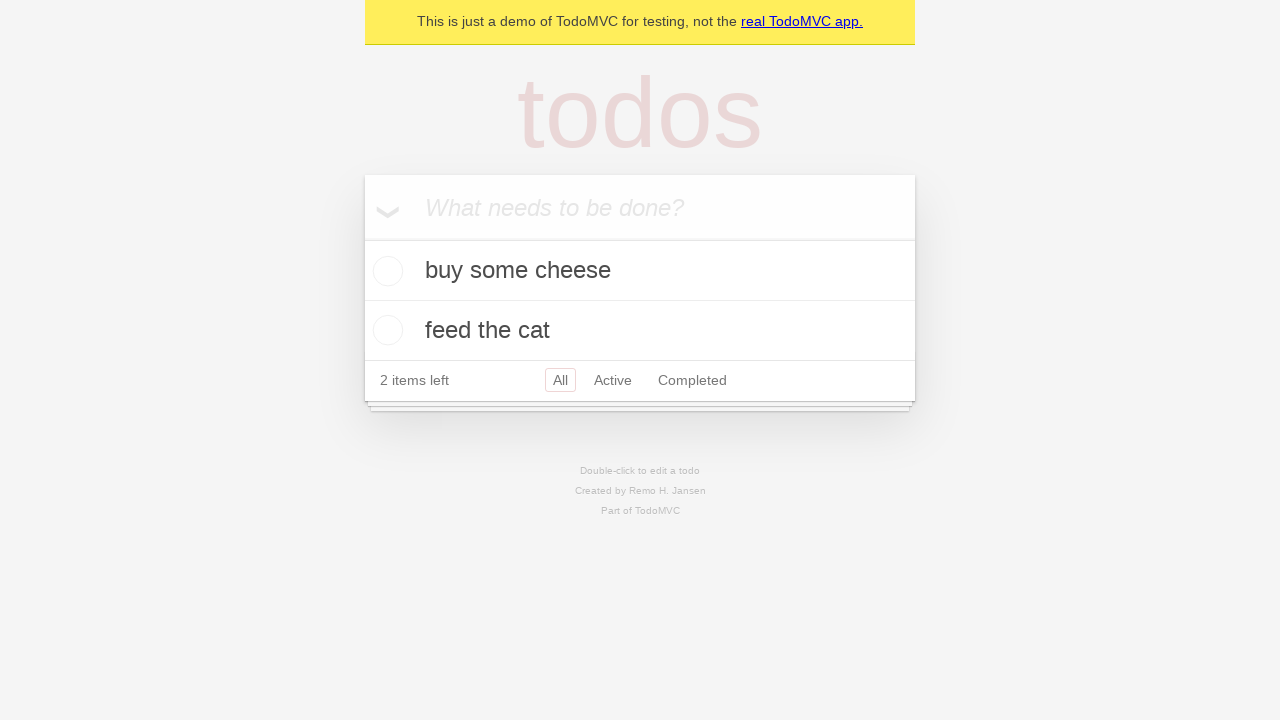

Checked the toggle checkbox for first todo item 'buy some cheese' at (385, 271) on .todo-list li >> nth=0 >> .toggle
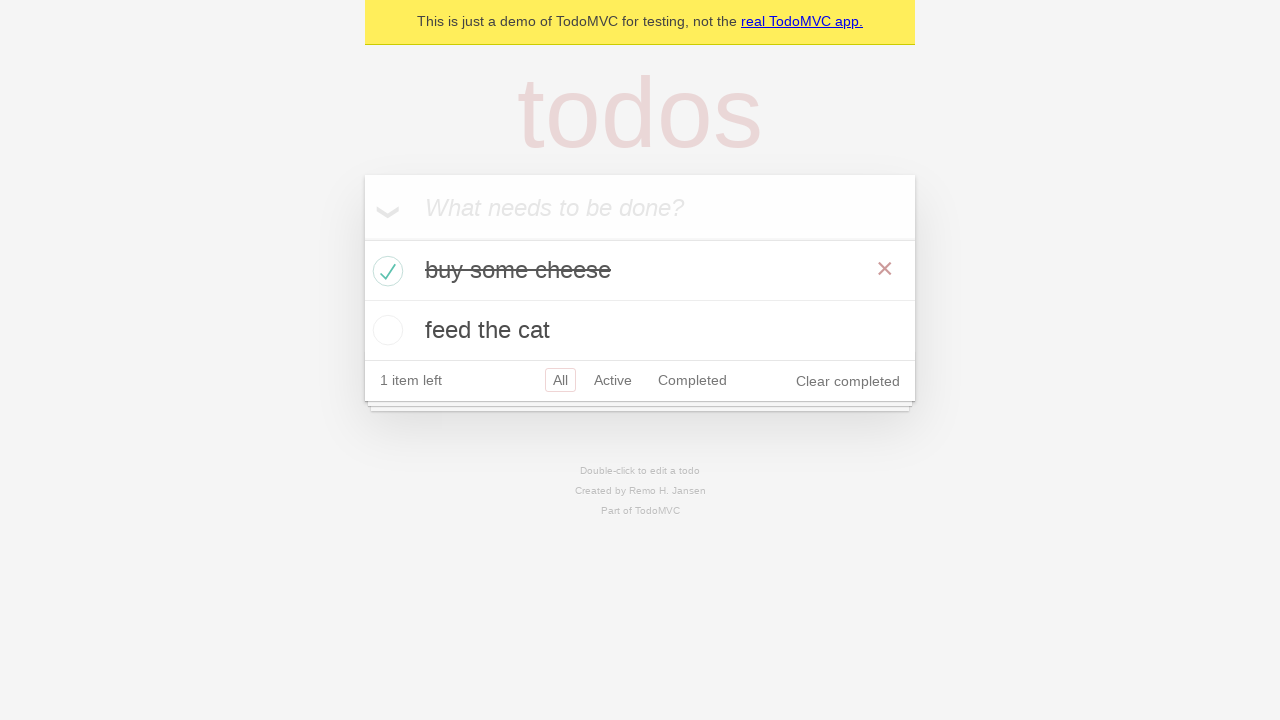

Checked the toggle checkbox for second todo item 'feed the cat' at (385, 330) on .todo-list li >> nth=1 >> .toggle
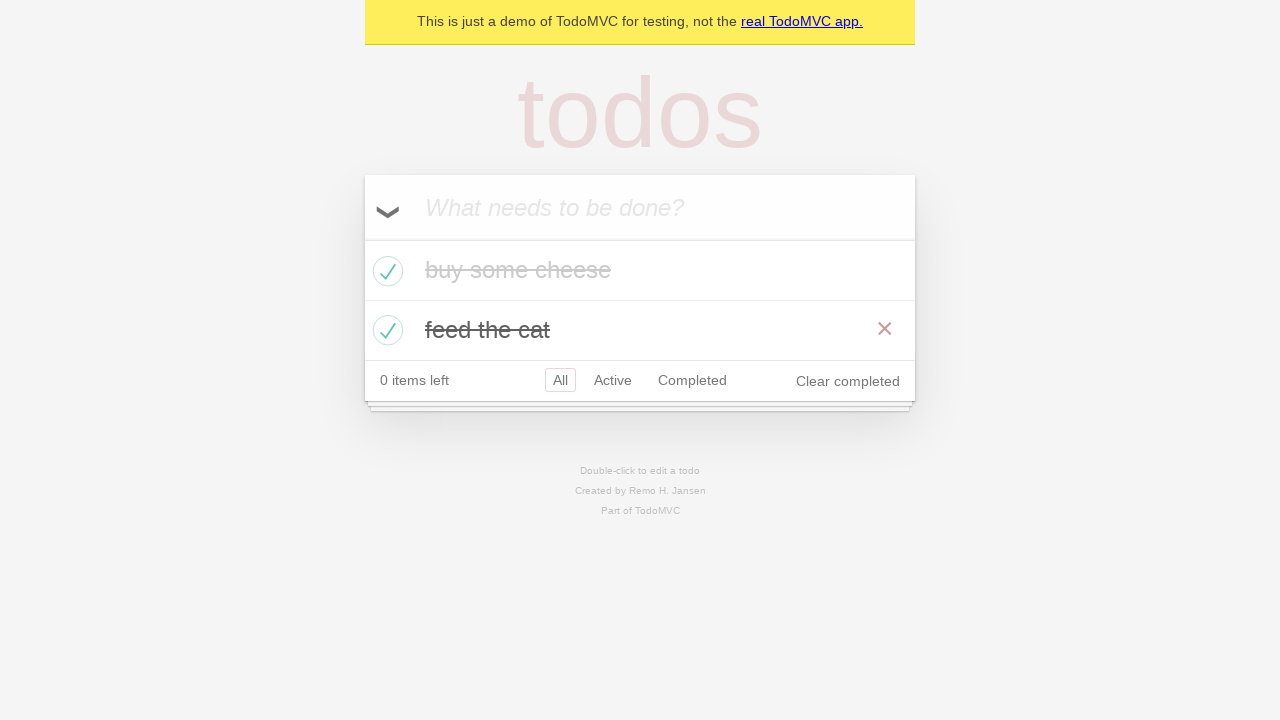

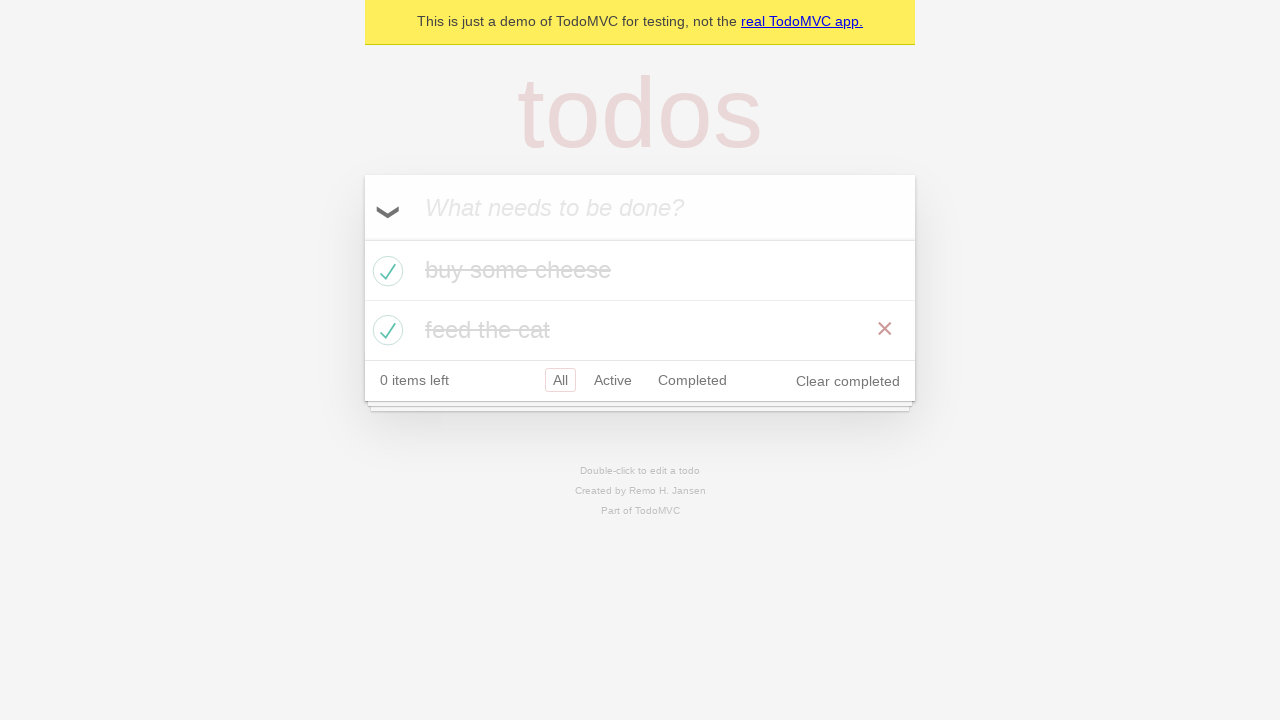